Tests a math calculation form by reading a value from the page, calculating the result using a logarithmic formula, filling in the answer, selecting checkbox and radio button options, and submitting the form.

Starting URL: https://suninjuly.github.io/math.html

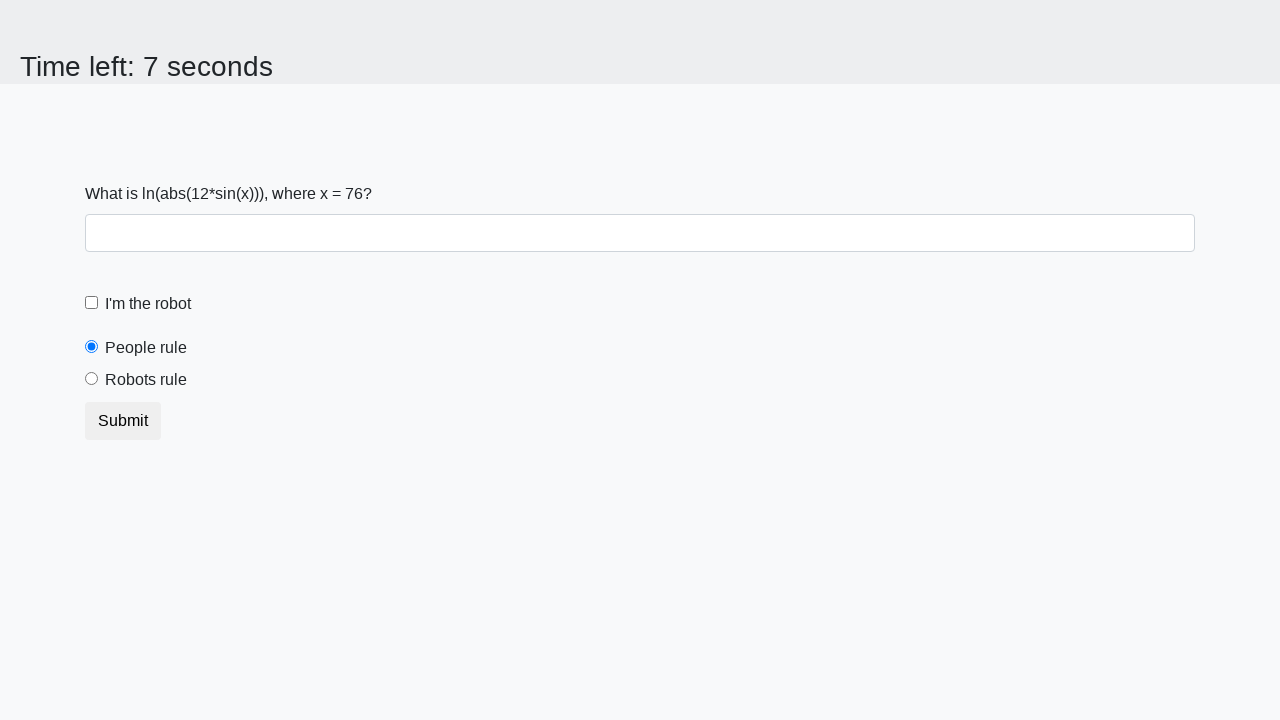

Retrieved the math problem value from the page
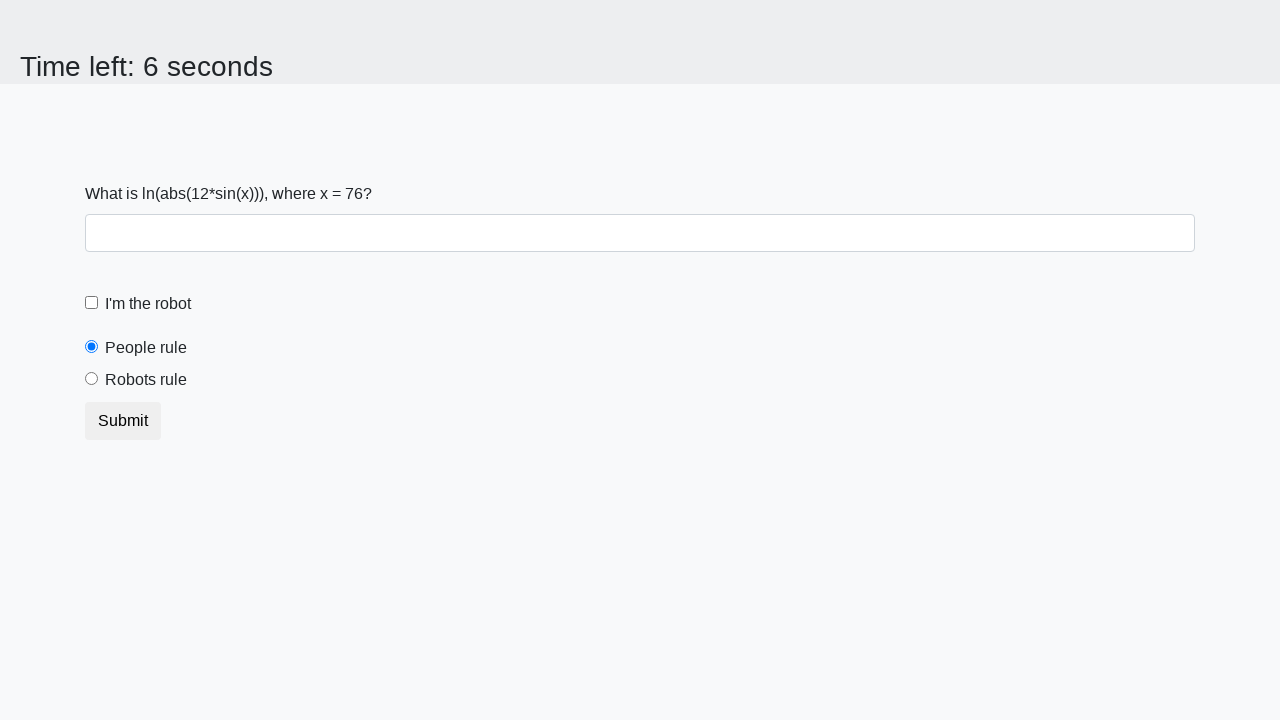

Calculated the answer using logarithmic formula: log(|12*sin(x)|)
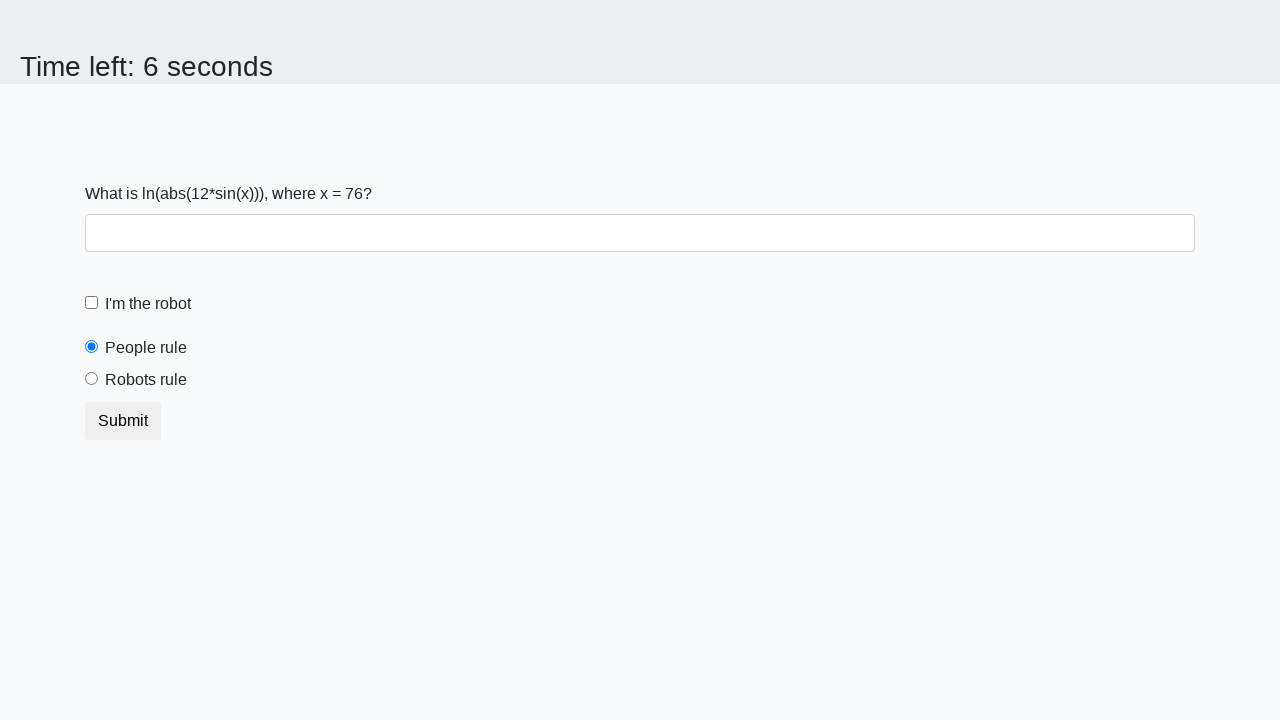

Filled answer field with calculated value: 1.9159356021269944 on #answer
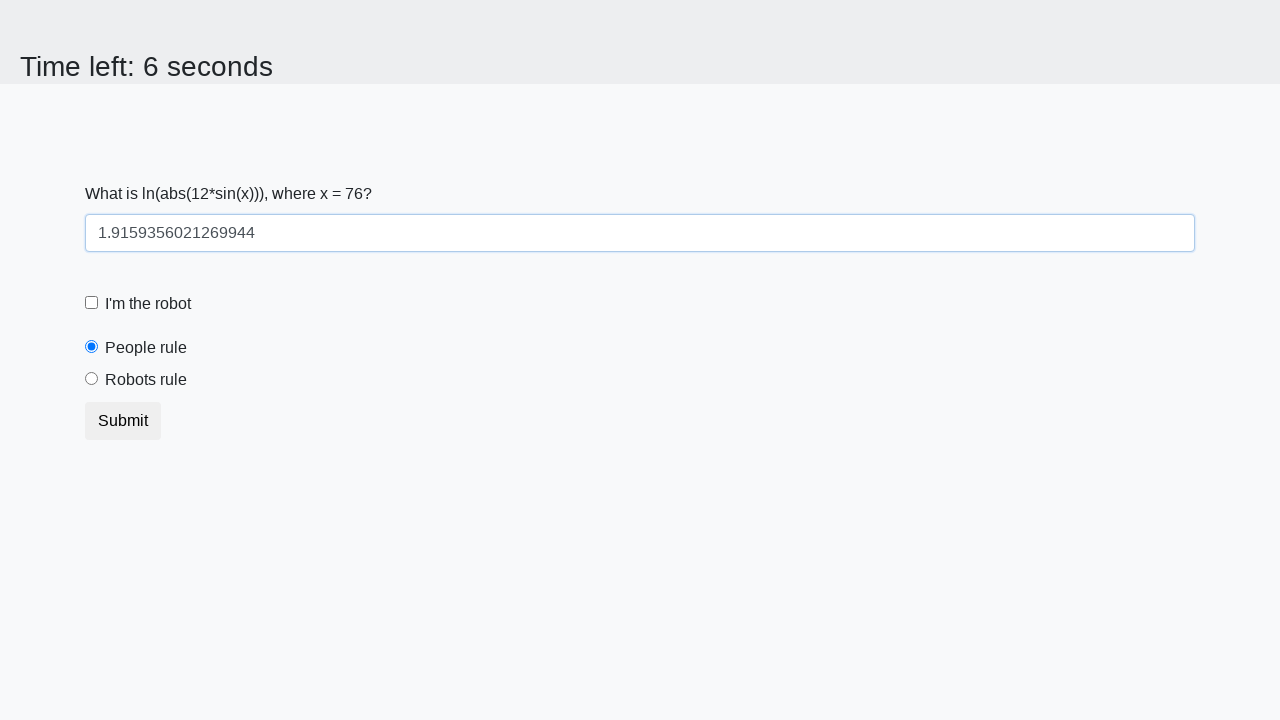

Clicked the robot checkbox at (92, 303) on #robotCheckbox
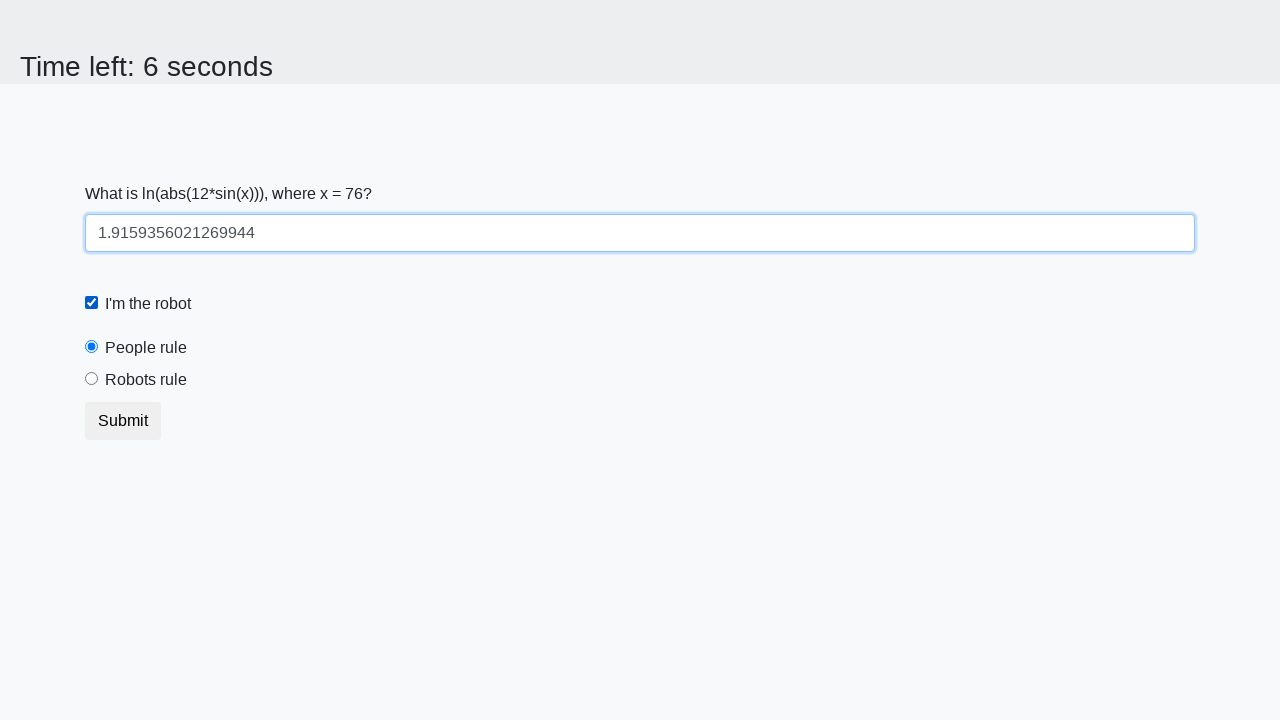

Selected the 'robots rule' radio button at (92, 379) on #robotsRule
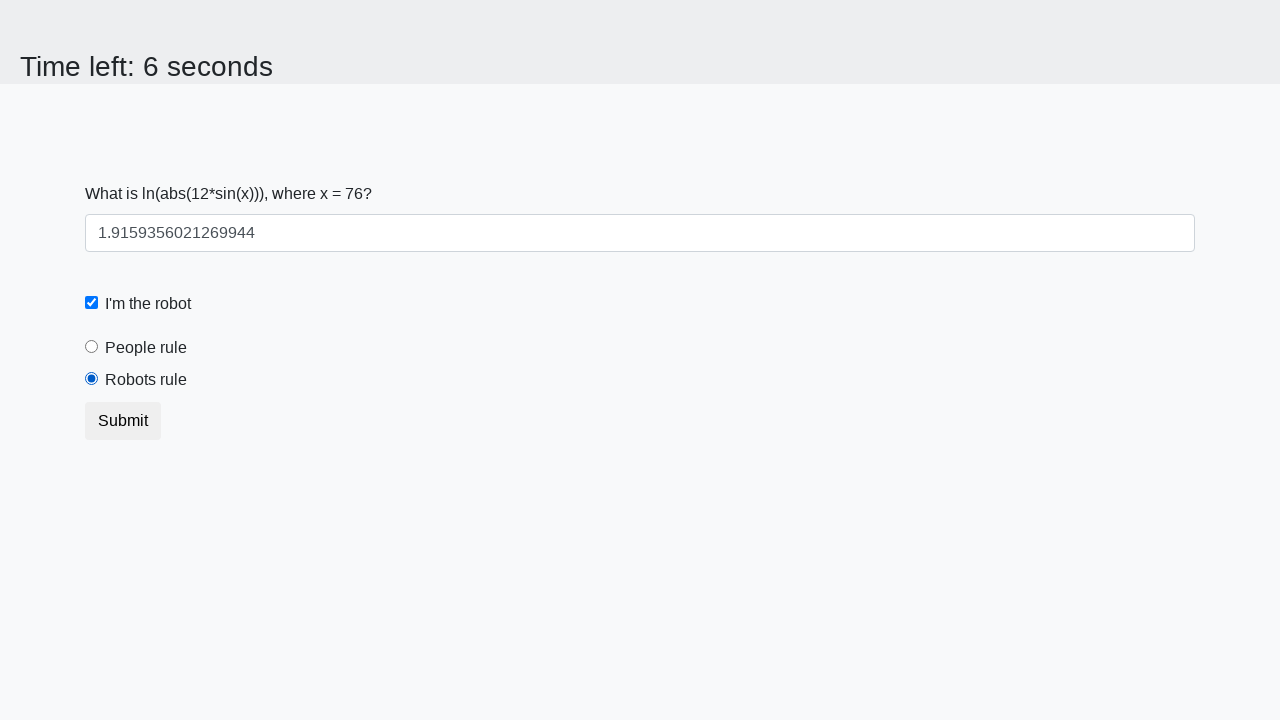

Clicked the submit button at (123, 421) on button.btn
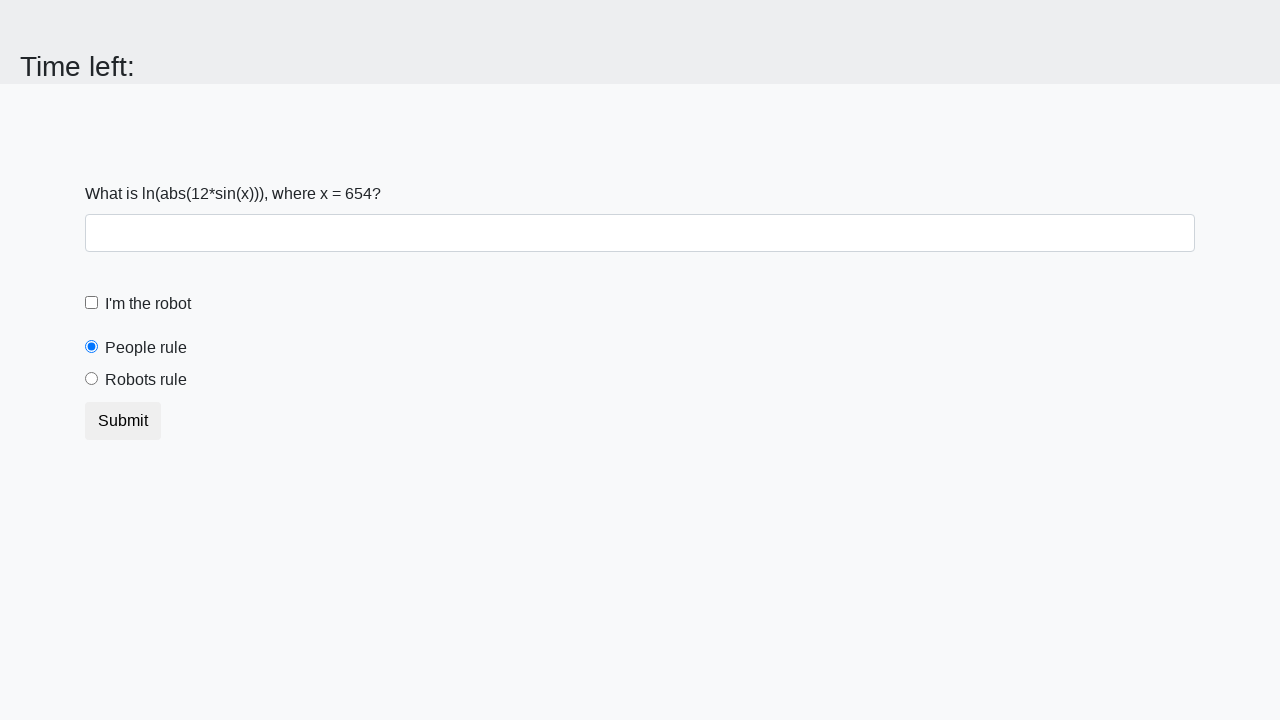

Waited for form submission to complete
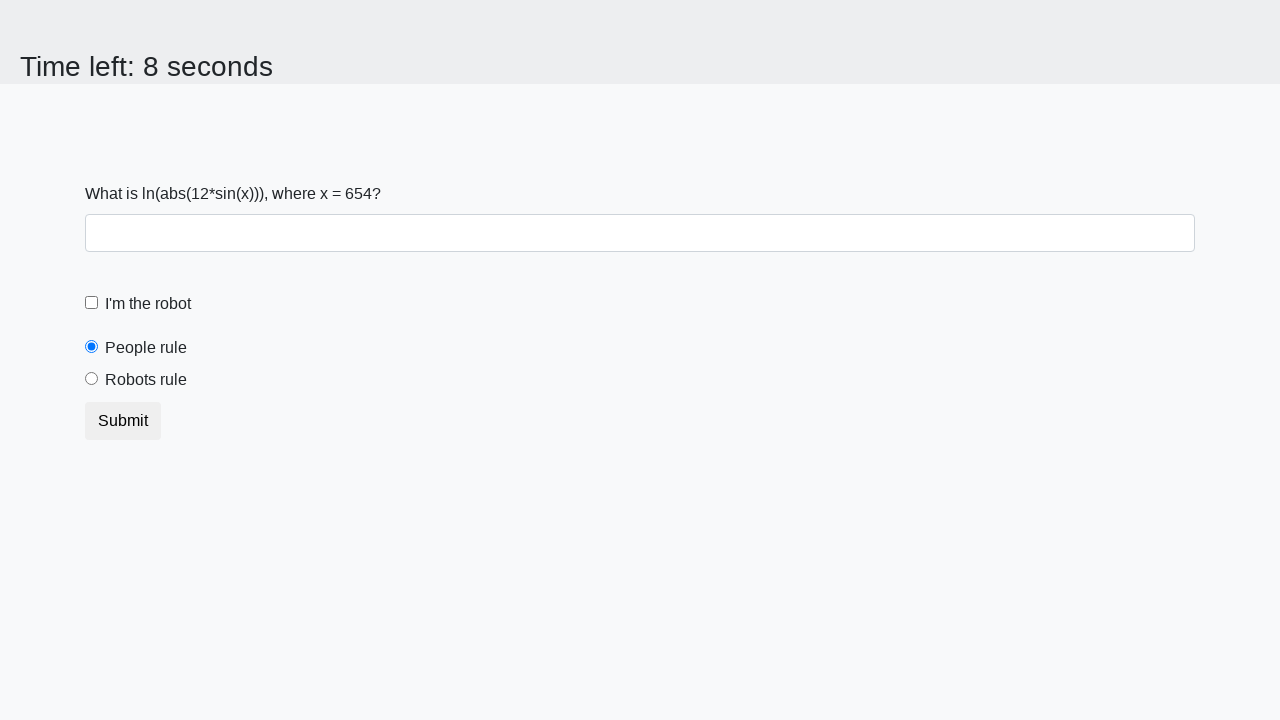

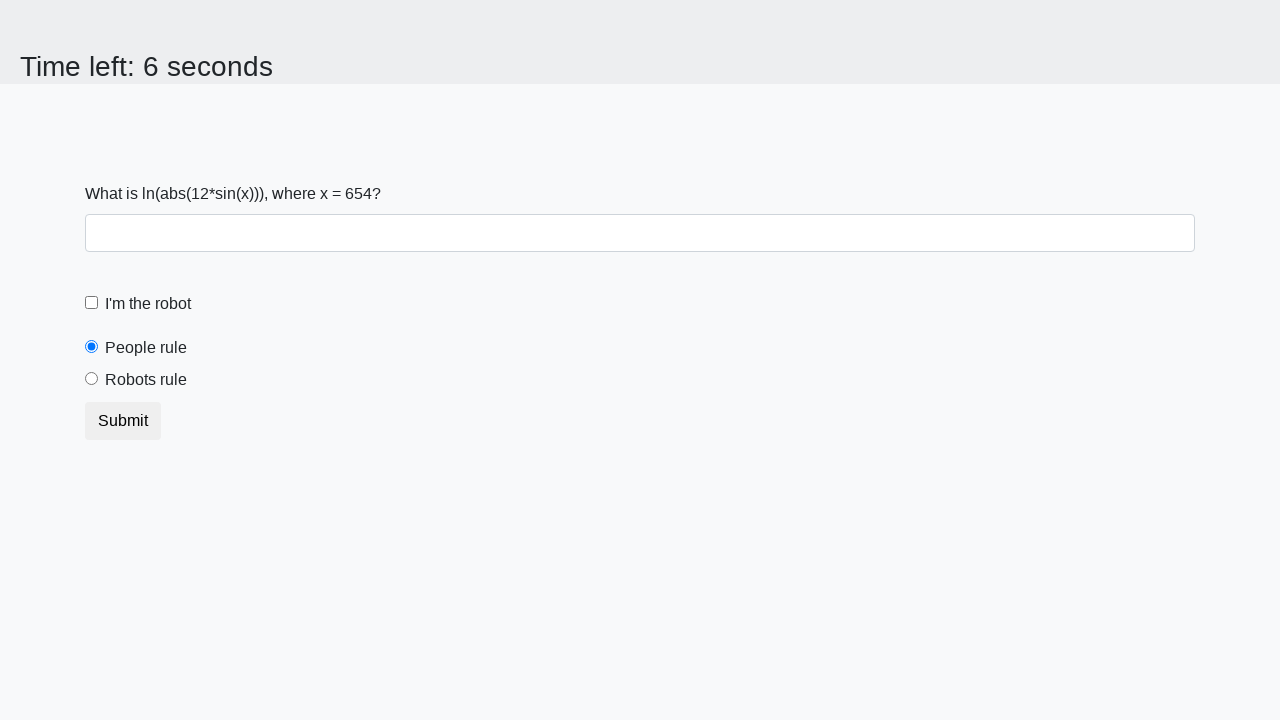